Tests implicit wait mechanism with sufficient timeout to successfully find an element that appears after 5 seconds

Starting URL: http://the-internet.herokuapp.com/dynamic_loading/2

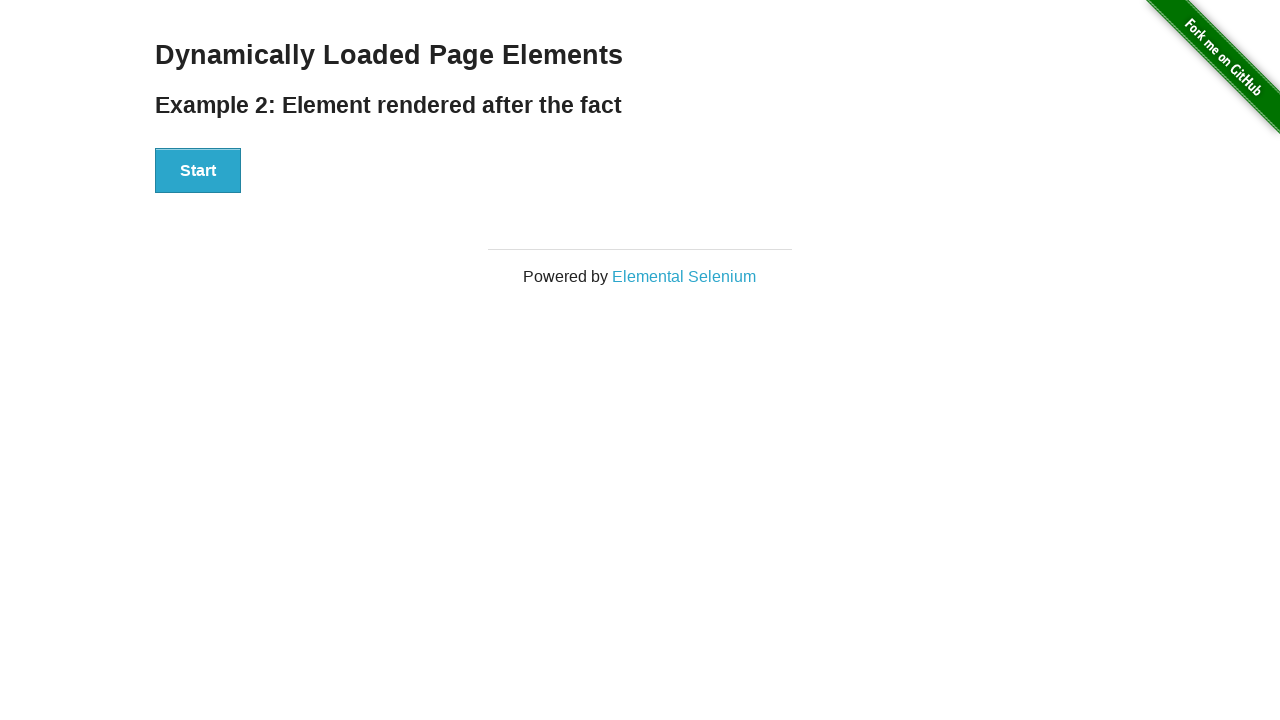

Clicked the Start button to initiate dynamic loading at (198, 171) on xpath=//div[@id='start']/button
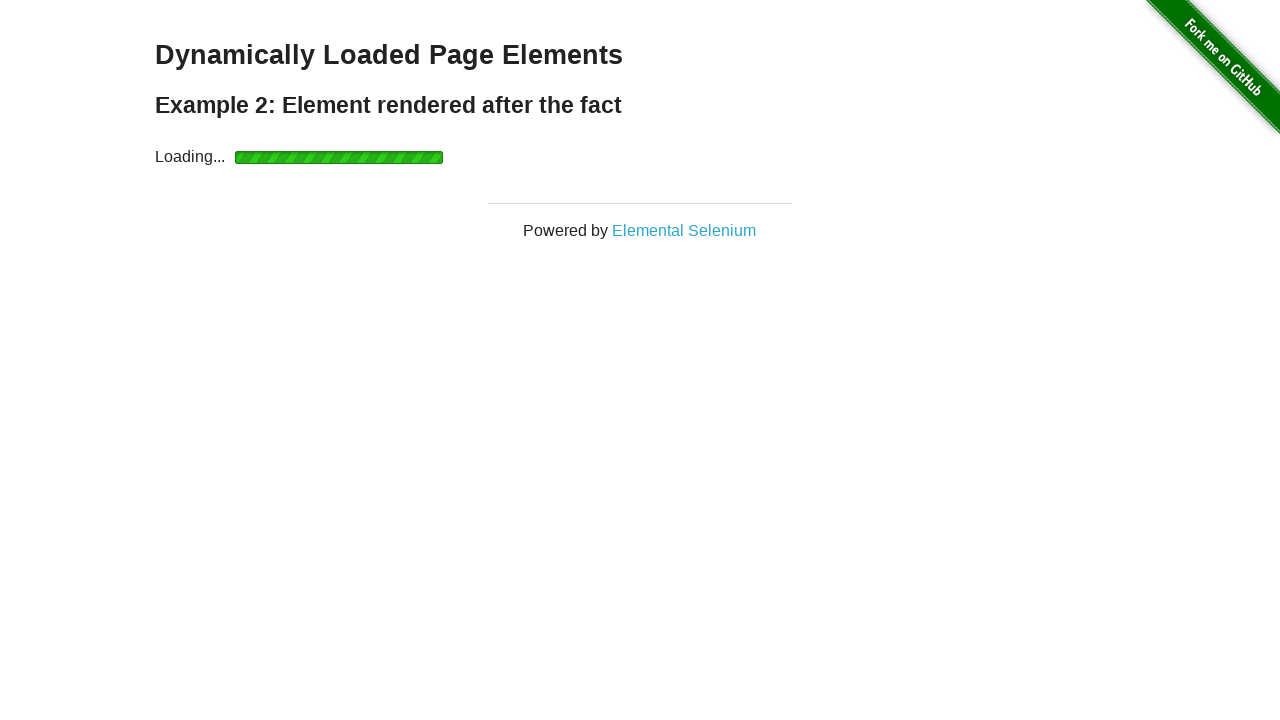

Waited for and verified 'Hello World!' text appeared after 5 seconds (implicit wait successful)
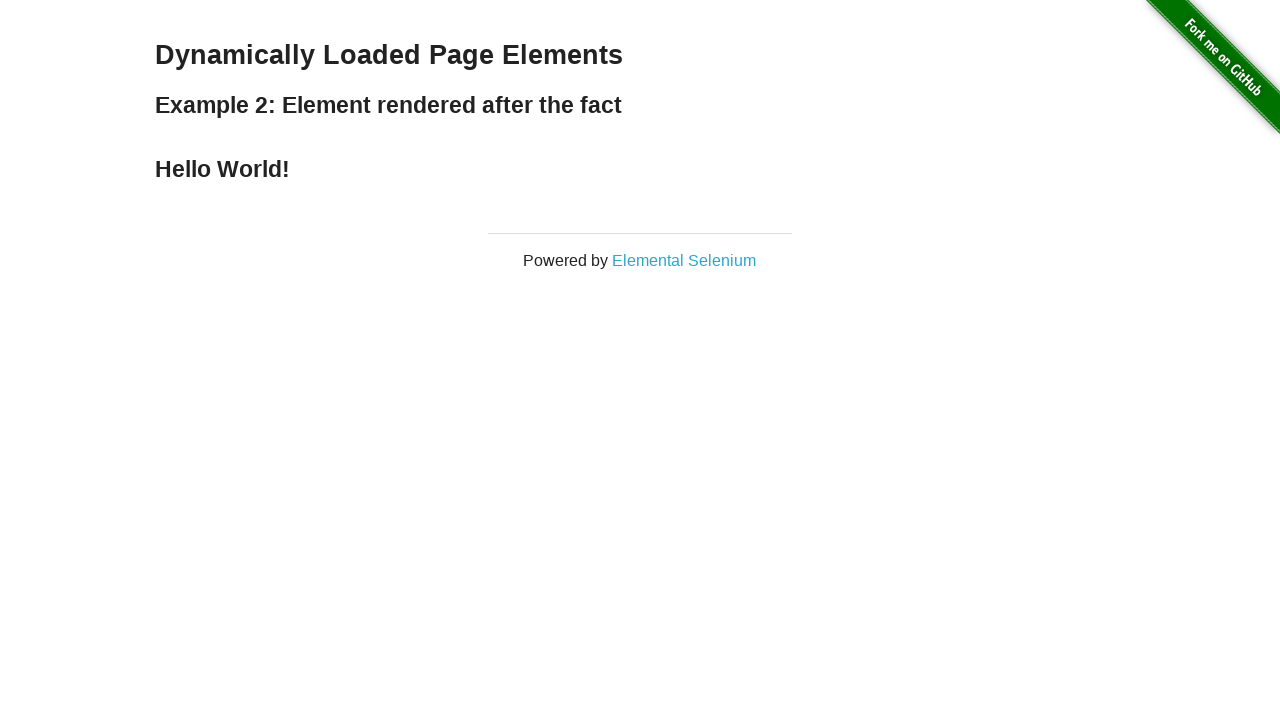

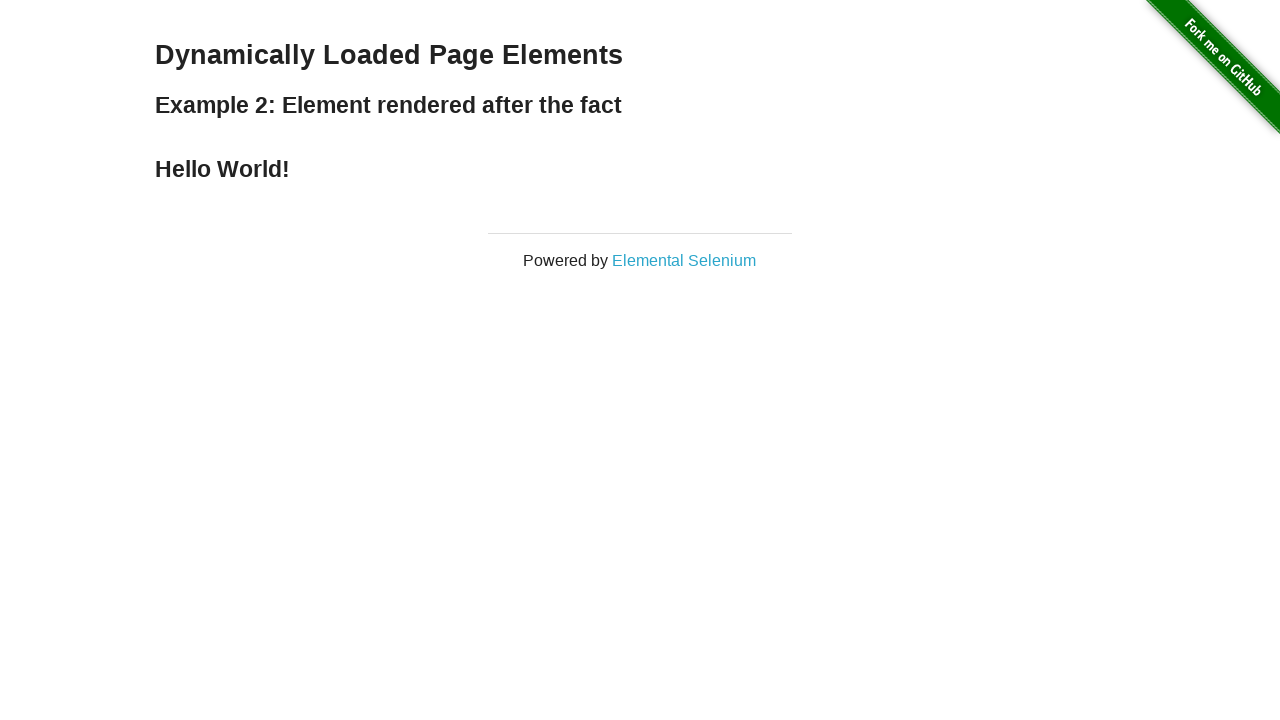